Validates that the main card title (h2 element) displays "Jared Webber"

Starting URL: https://jaredwebber.dev

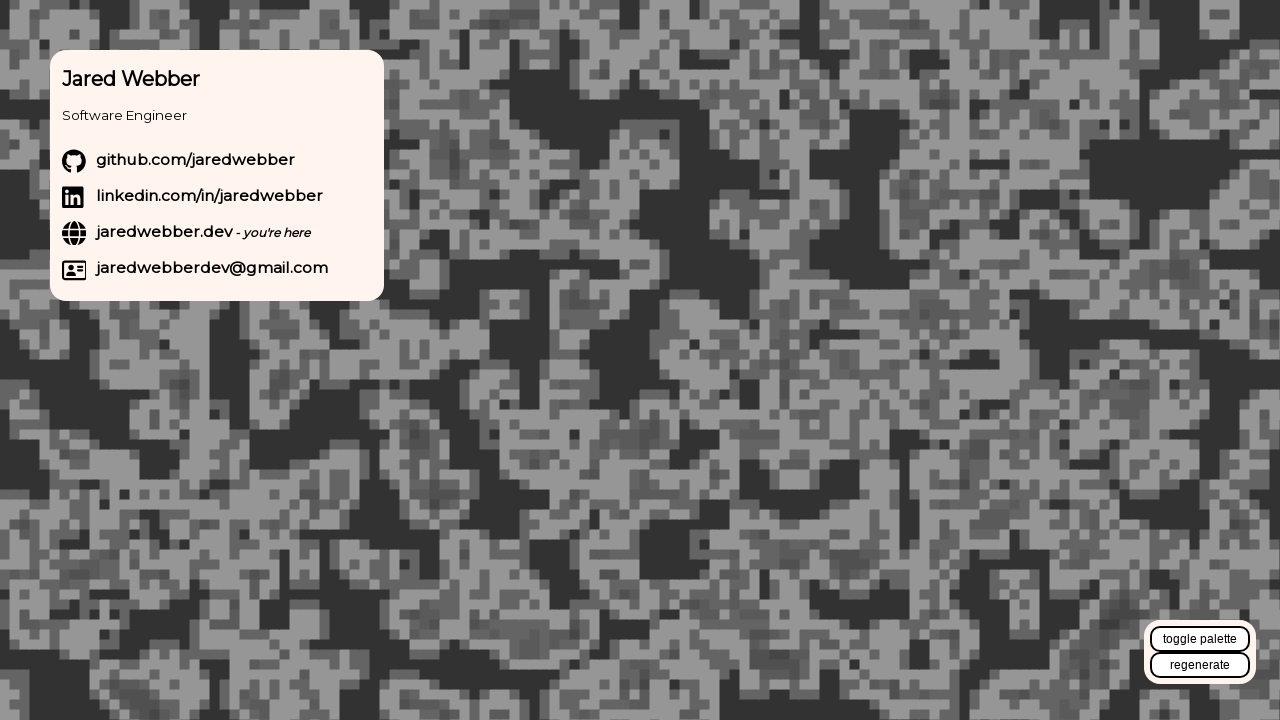

Navigated to https://jaredwebber.dev
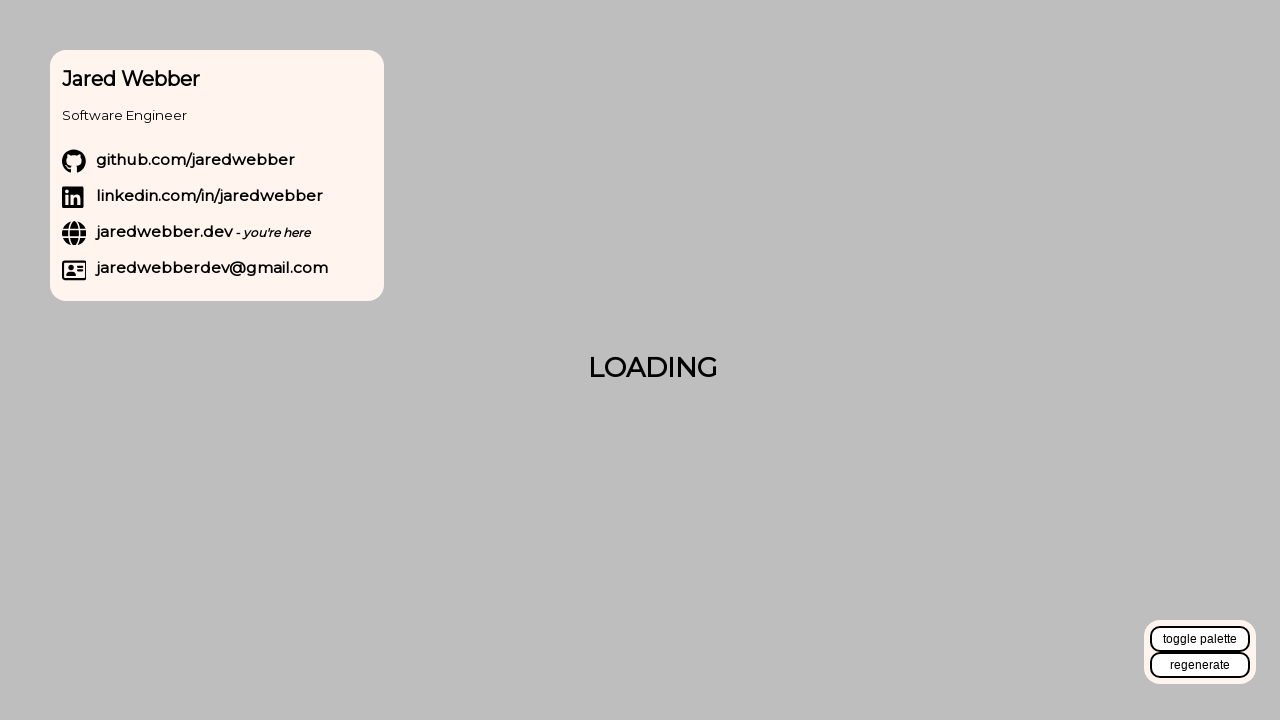

Located first h2 element on page
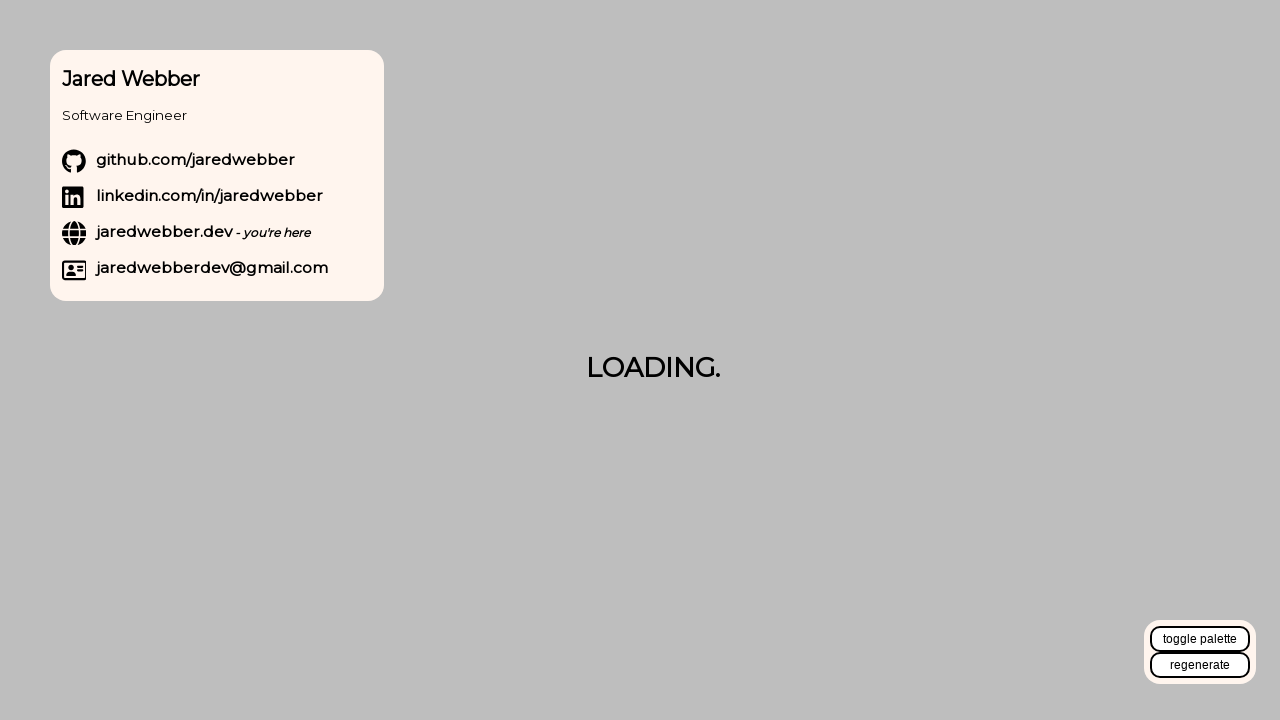

Validated that h2 element displays 'Jared Webber'
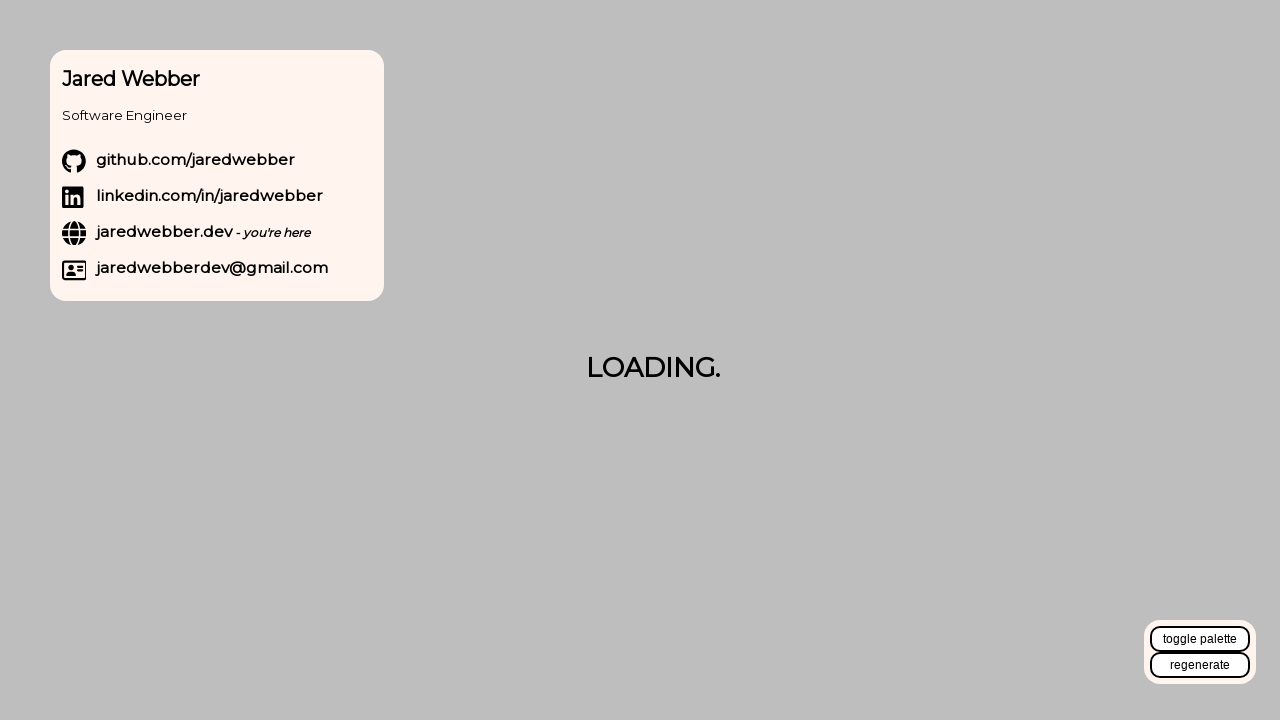

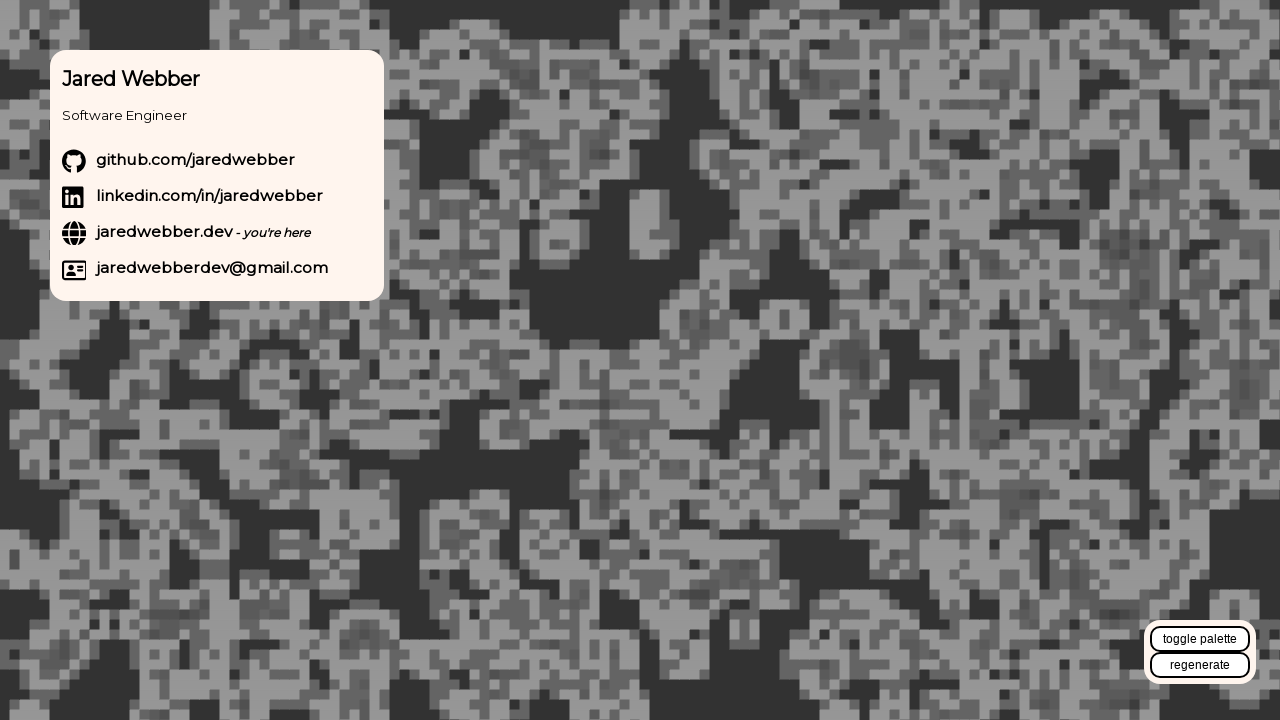